Tests that entered text is trimmed when saving an edit

Starting URL: https://demo.playwright.dev/todomvc

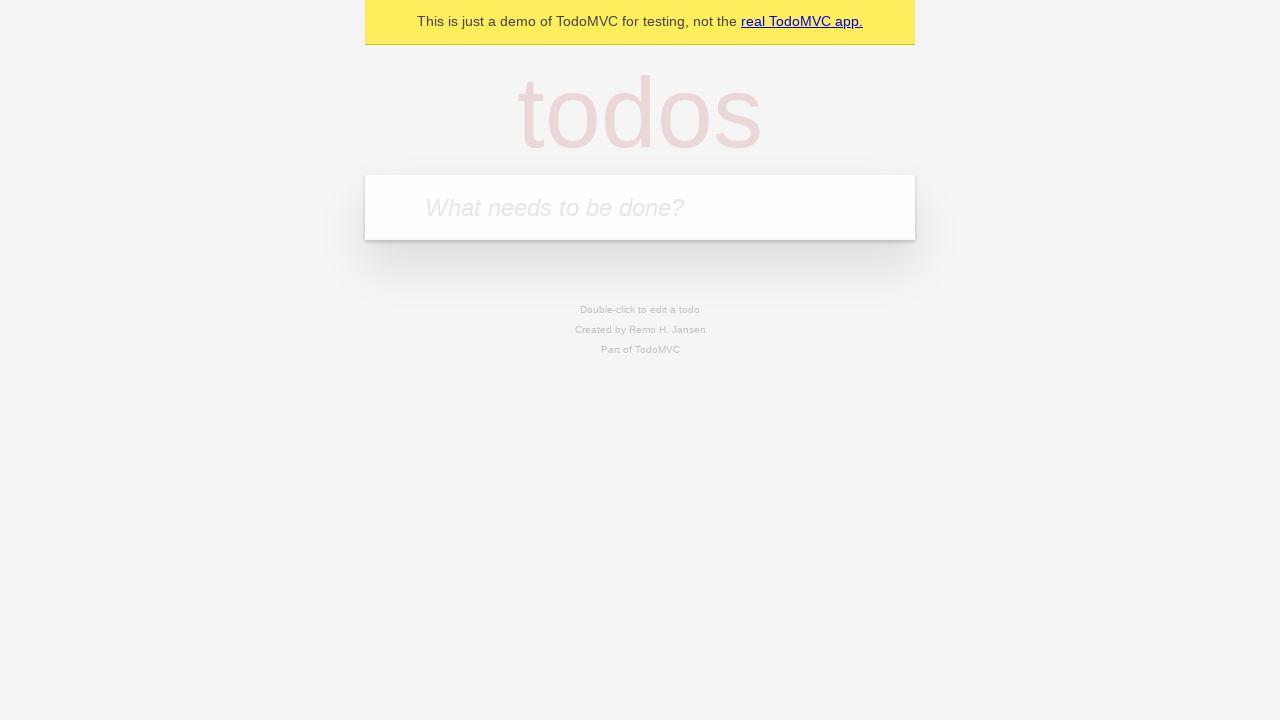

Filled new todo input with 'buy some cheese' on internal:attr=[placeholder="What needs to be done?"i]
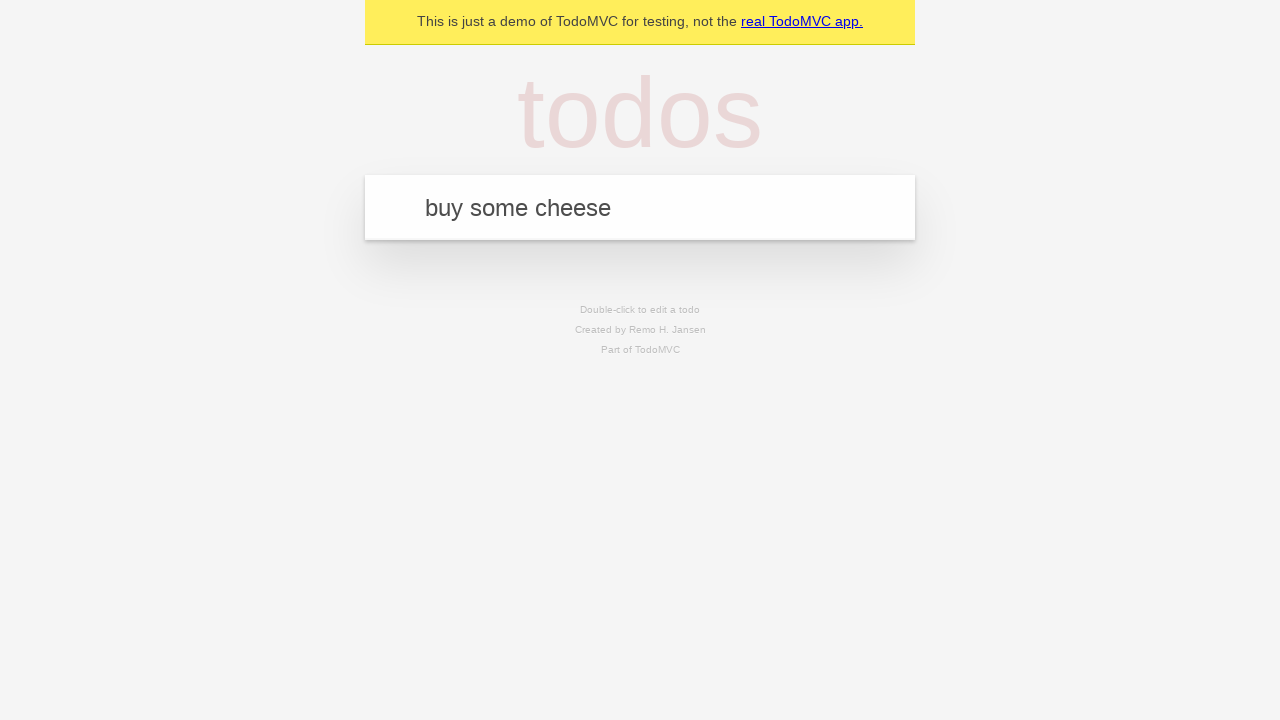

Pressed Enter to create todo 'buy some cheese' on internal:attr=[placeholder="What needs to be done?"i]
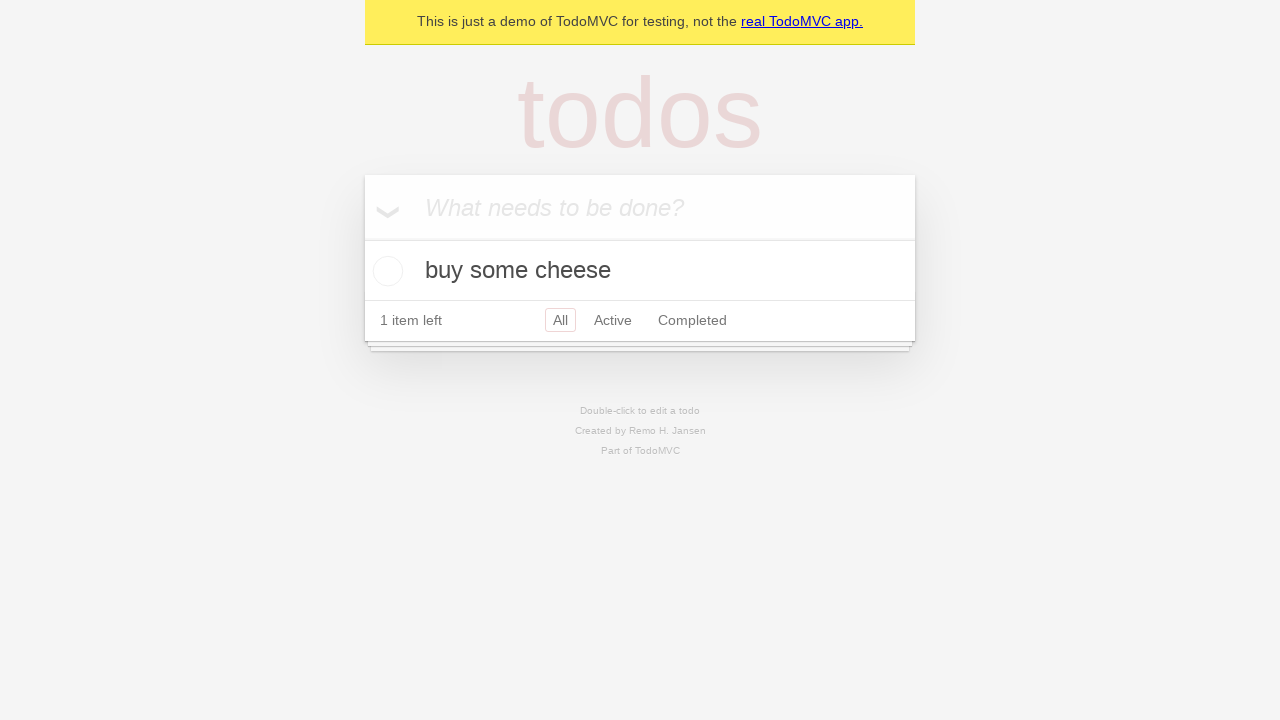

Filled new todo input with 'feed the cat' on internal:attr=[placeholder="What needs to be done?"i]
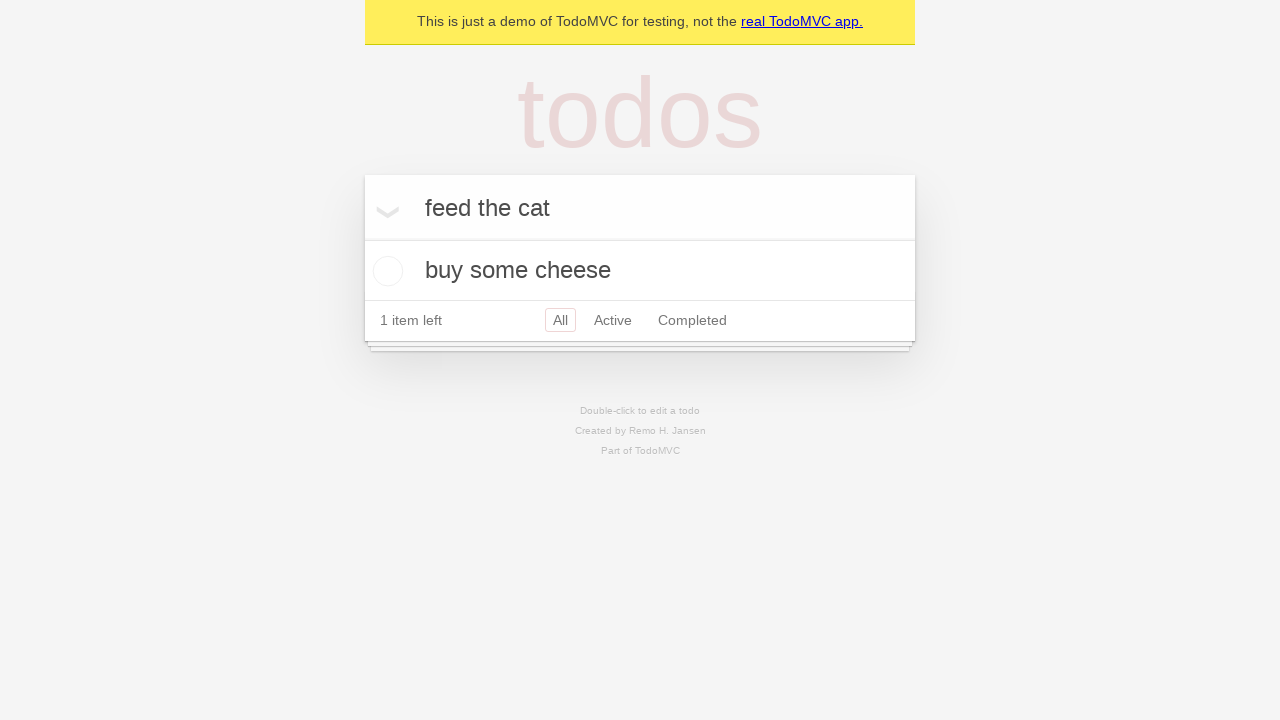

Pressed Enter to create todo 'feed the cat' on internal:attr=[placeholder="What needs to be done?"i]
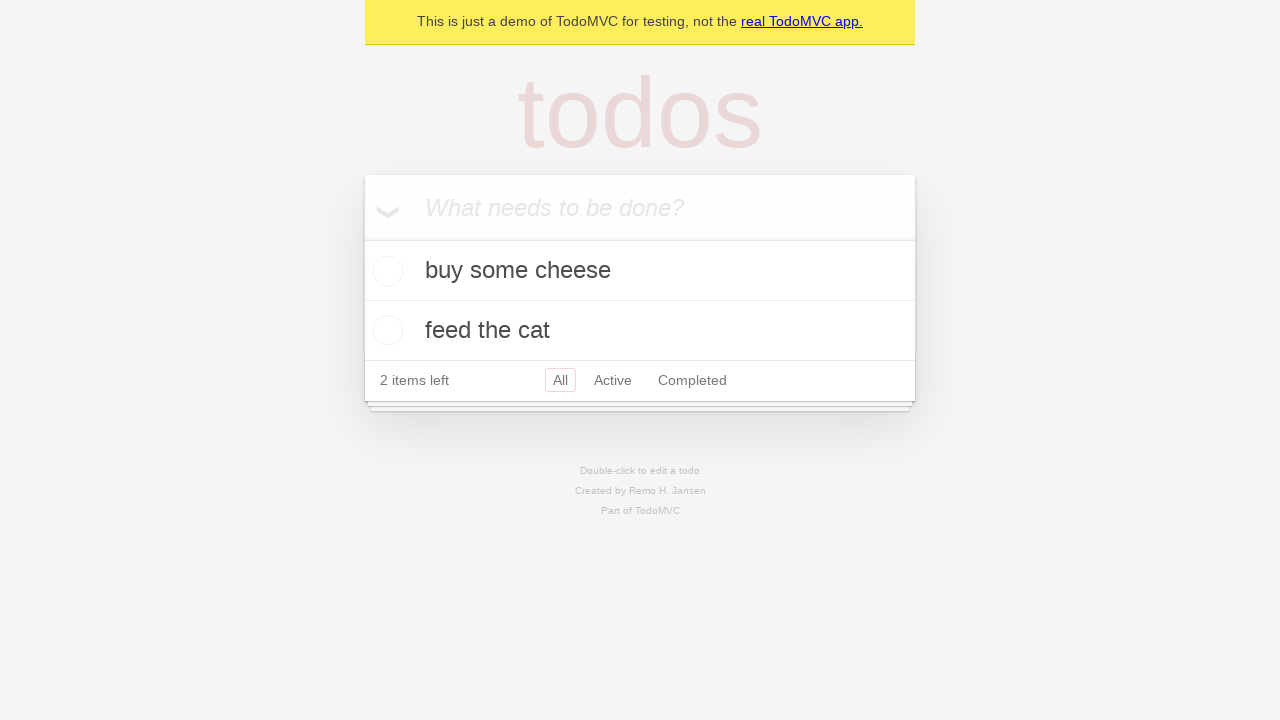

Filled new todo input with 'book a doctors appointment' on internal:attr=[placeholder="What needs to be done?"i]
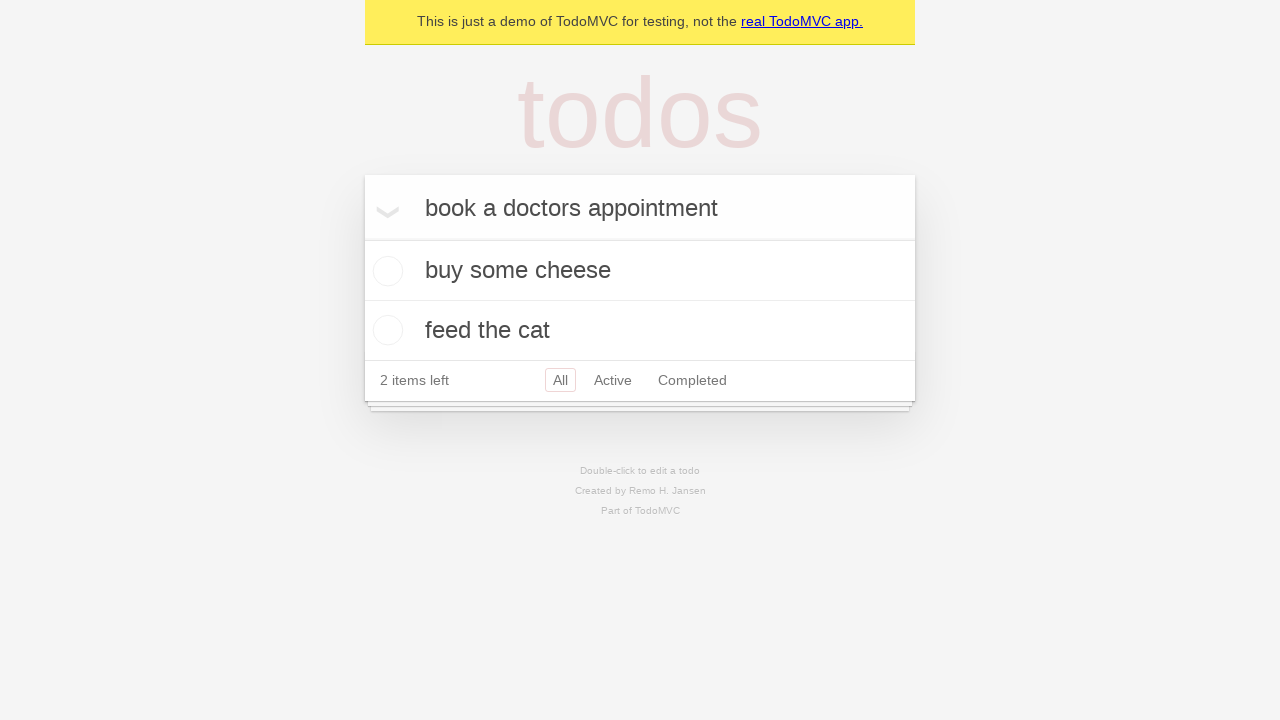

Pressed Enter to create todo 'book a doctors appointment' on internal:attr=[placeholder="What needs to be done?"i]
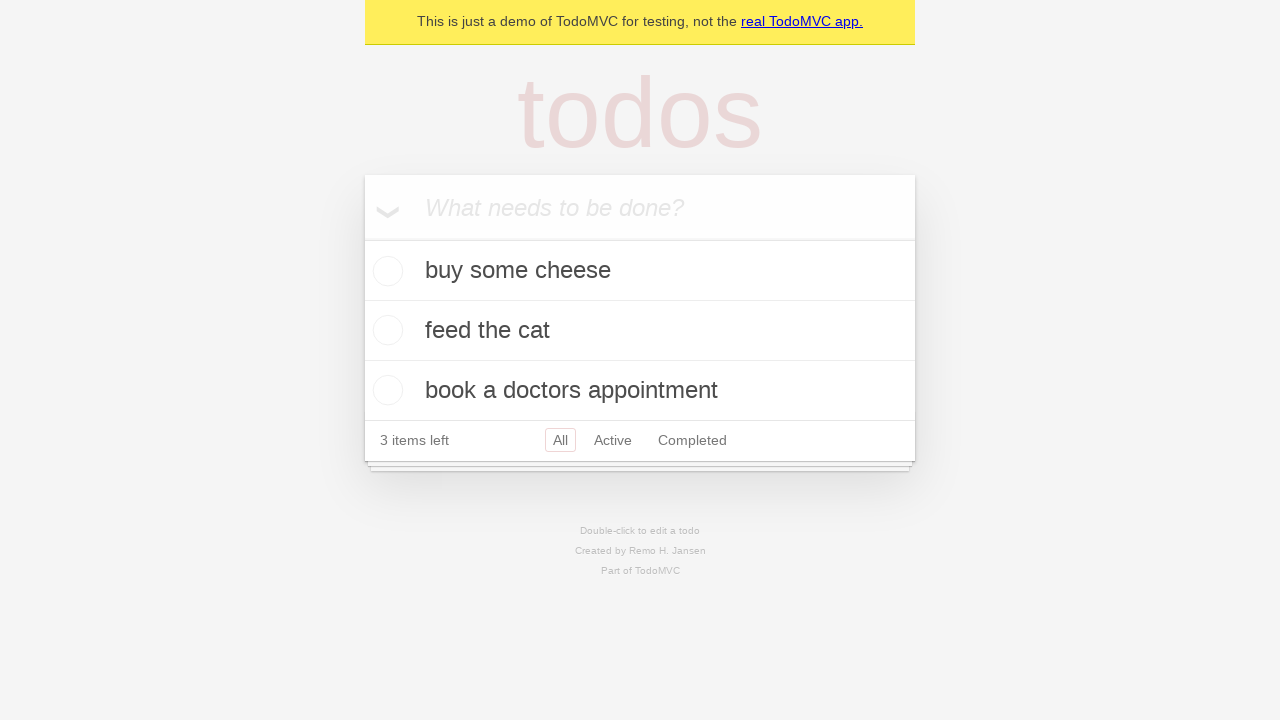

Waited for all 3 todos to load
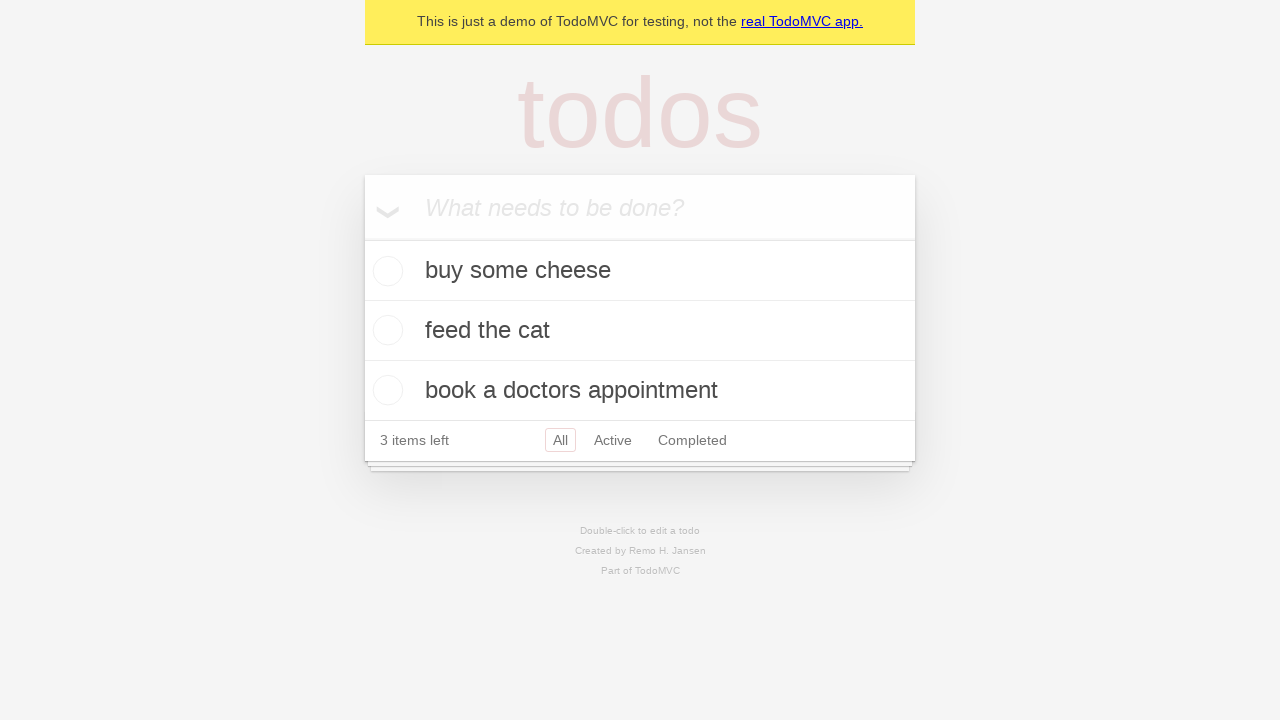

Double-clicked second todo to edit it at (640, 331) on internal:testid=[data-testid="todo-item"s] >> nth=1
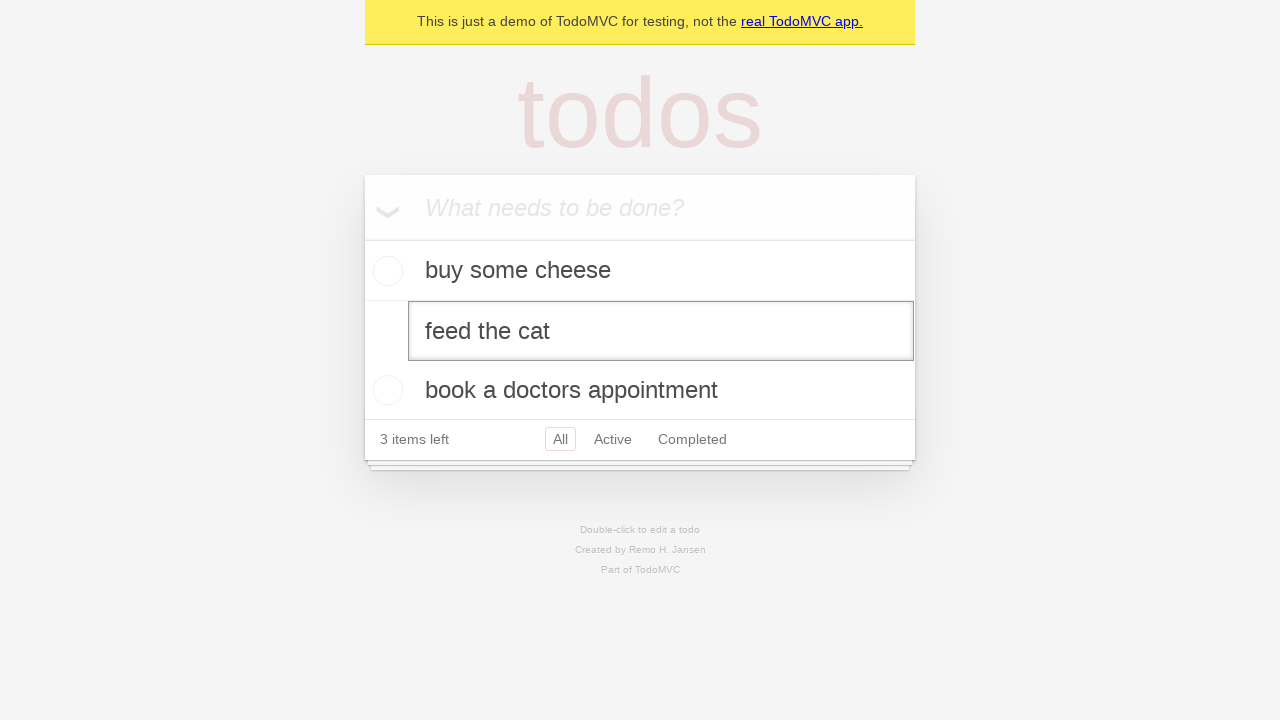

Filled edit input with text containing leading and trailing spaces on internal:testid=[data-testid="todo-item"s] >> nth=1 >> internal:role=textbox[nam
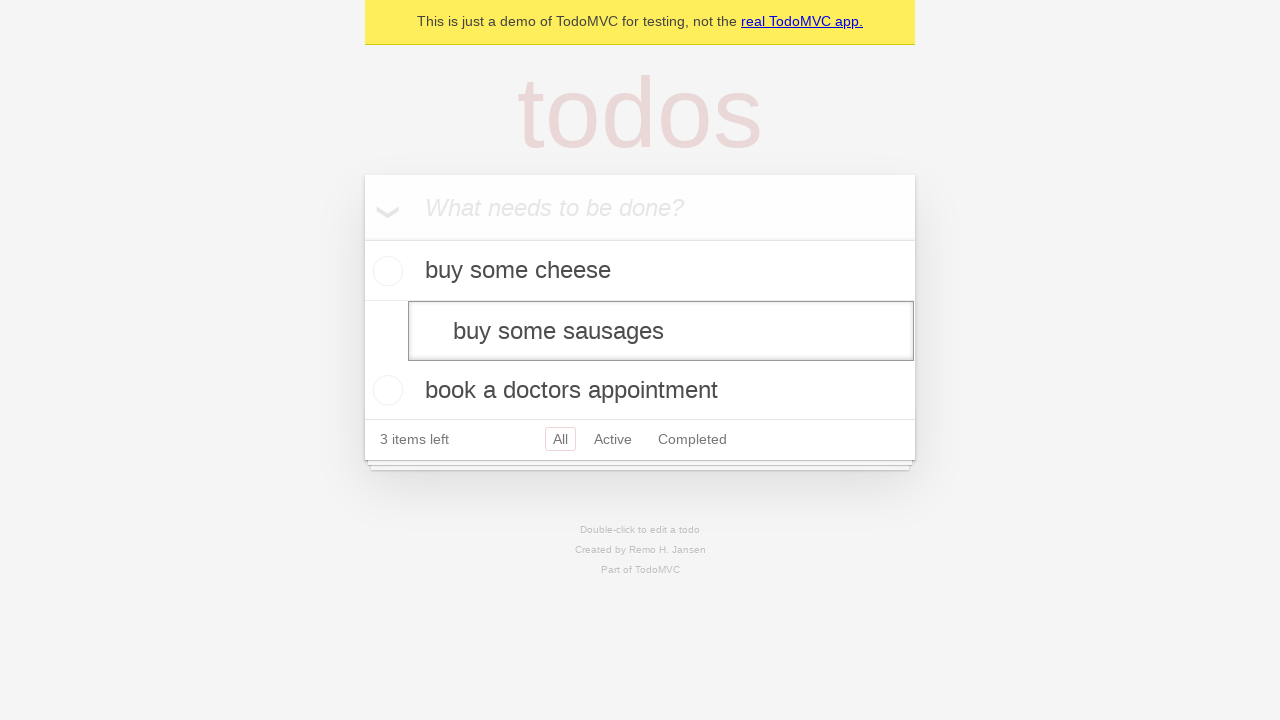

Pressed Enter to save edited todo - text should be trimmed on internal:testid=[data-testid="todo-item"s] >> nth=1 >> internal:role=textbox[nam
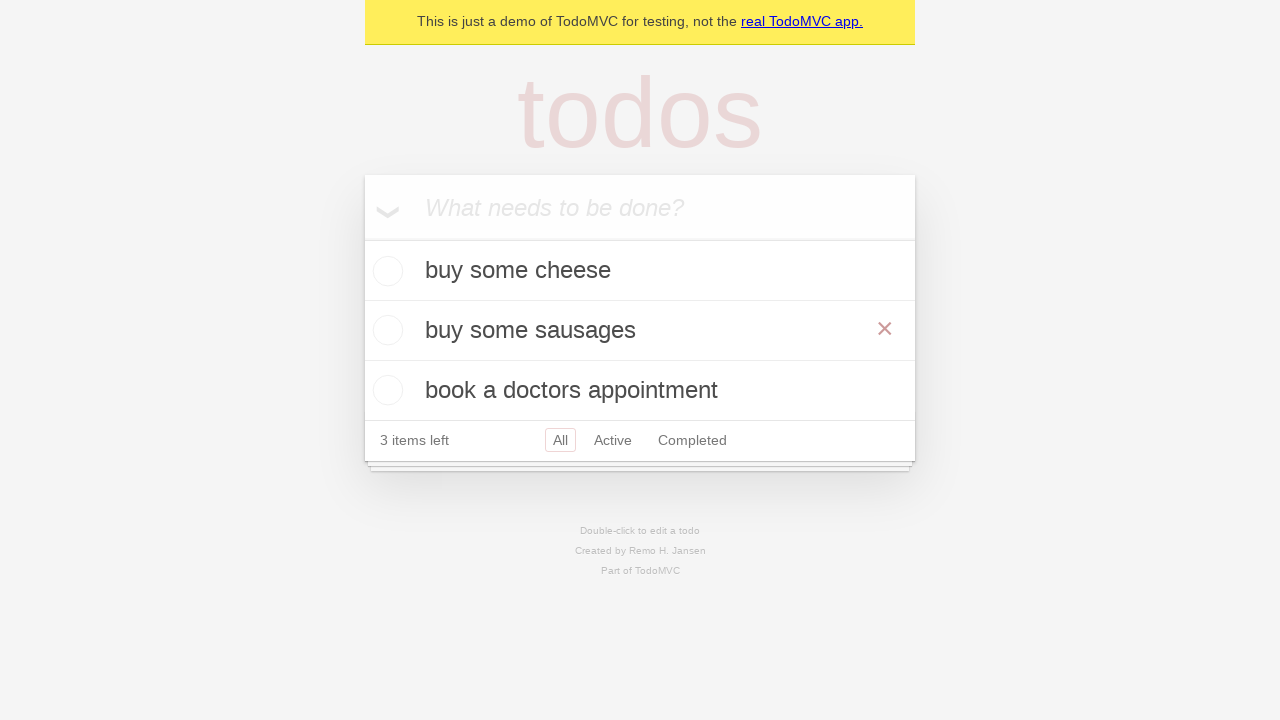

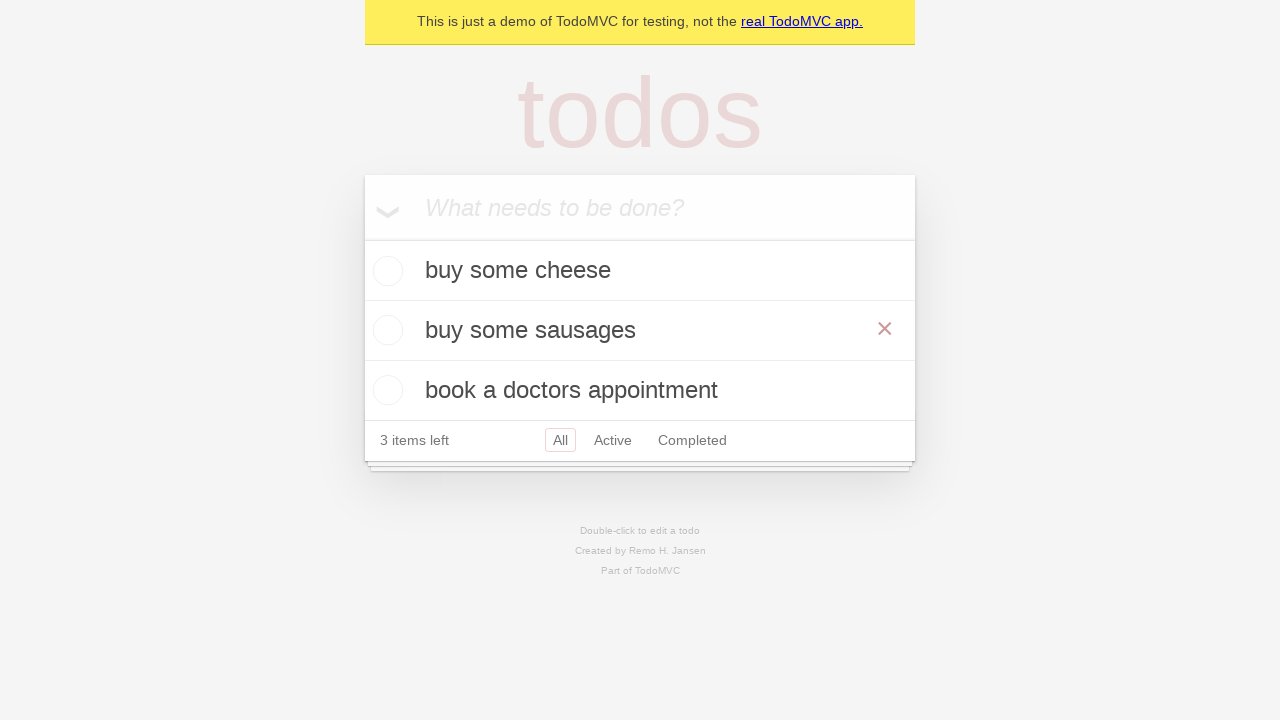